Tests JavaScript alert handling by clicking a button to trigger an alert and accepting it

Starting URL: https://the-internet.herokuapp.com/javascript_alerts

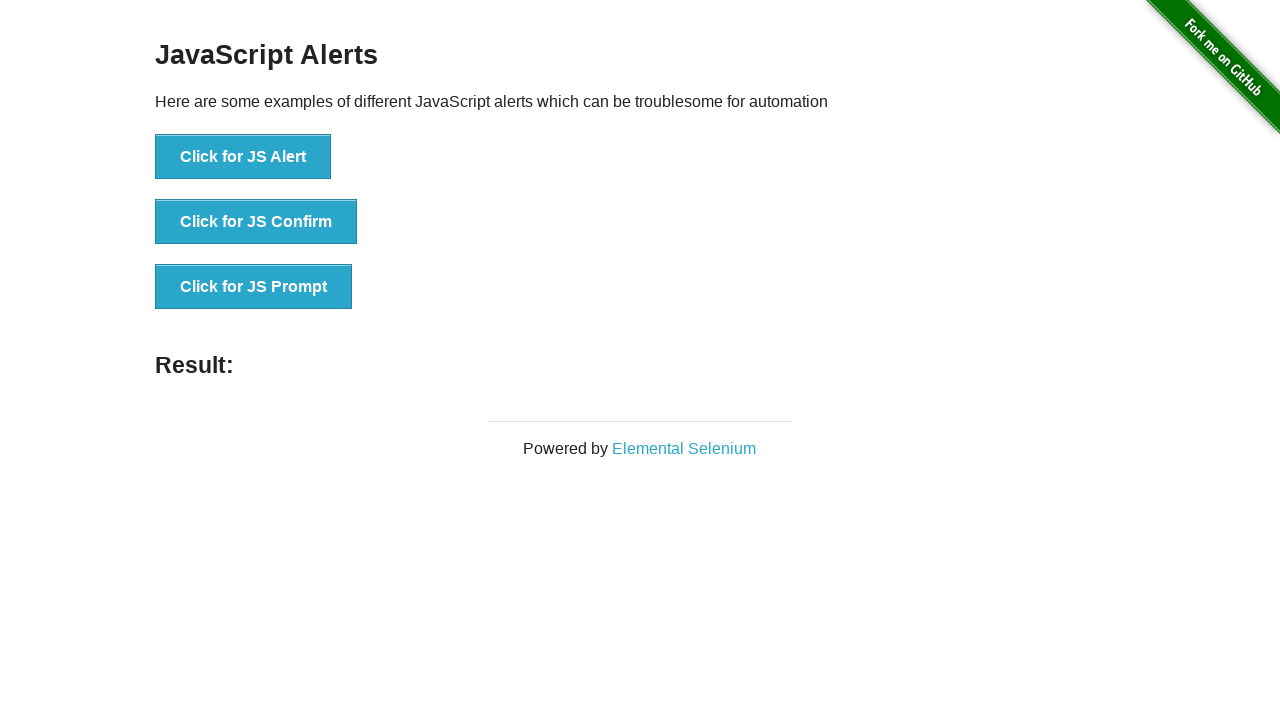

Clicked button to trigger JavaScript alert at (243, 157) on button[onclick='jsAlert()']
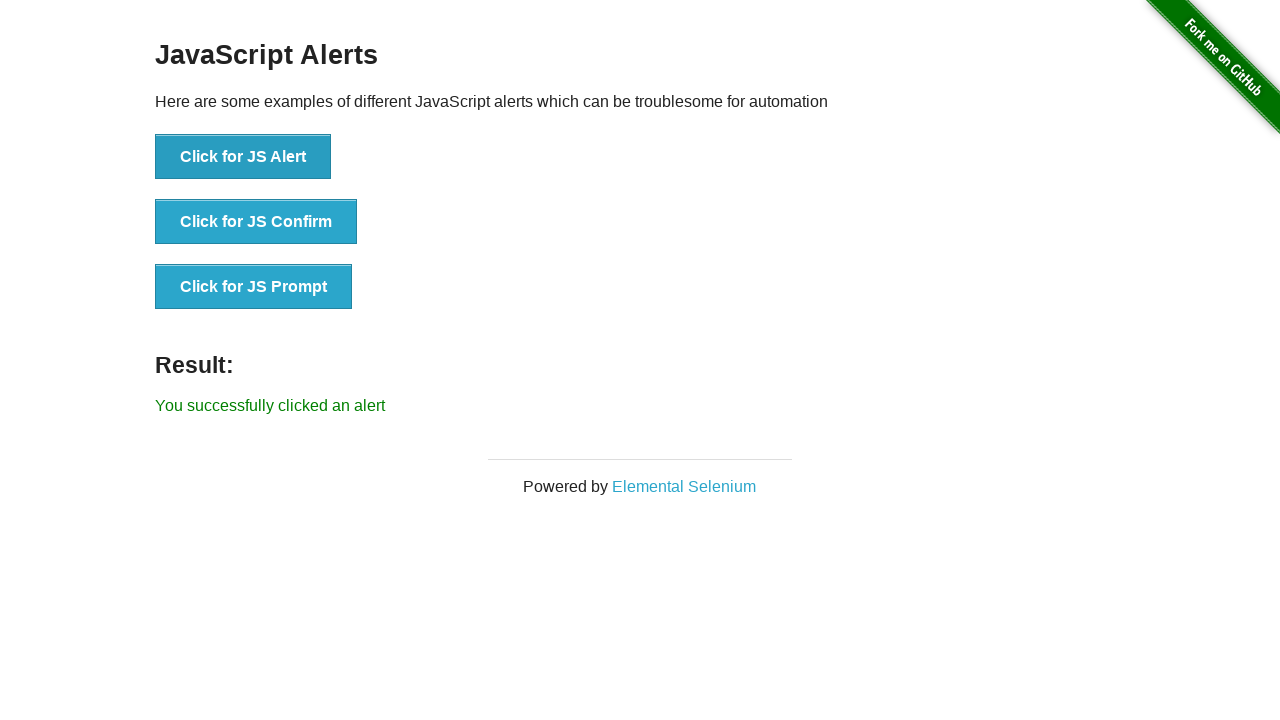

Set up dialog handler to accept alert
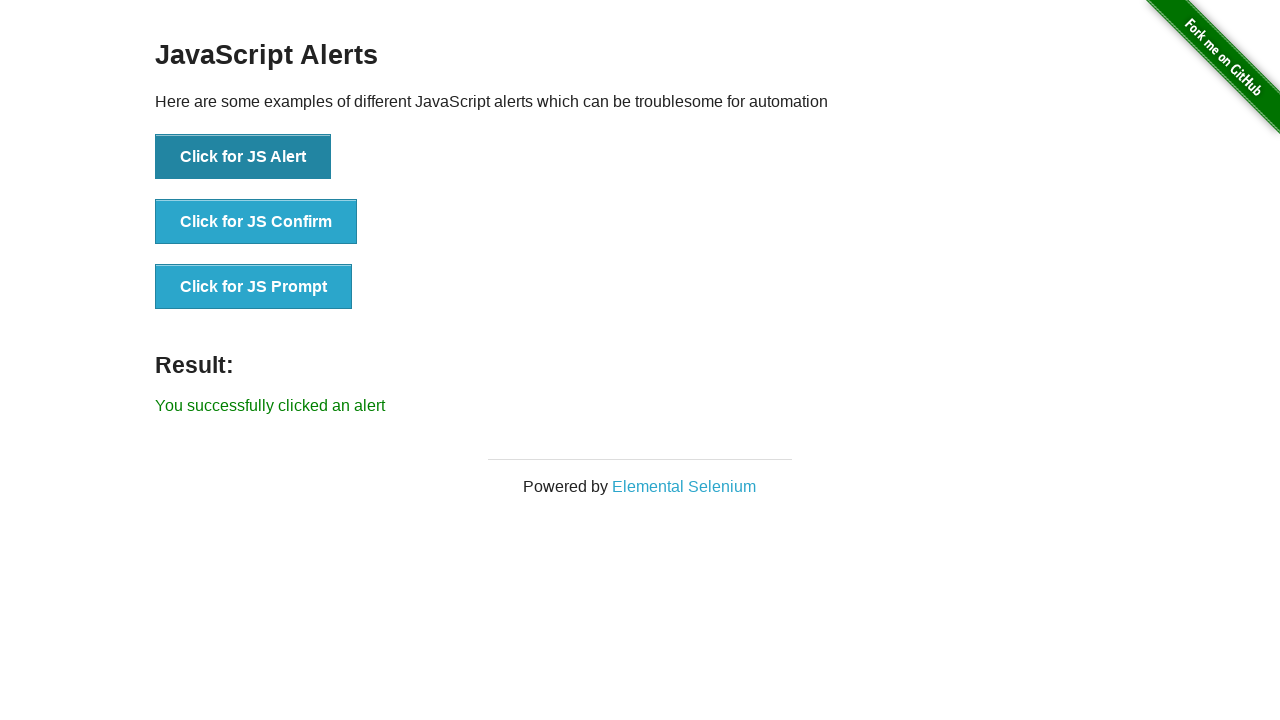

Alert was accepted and result message appeared
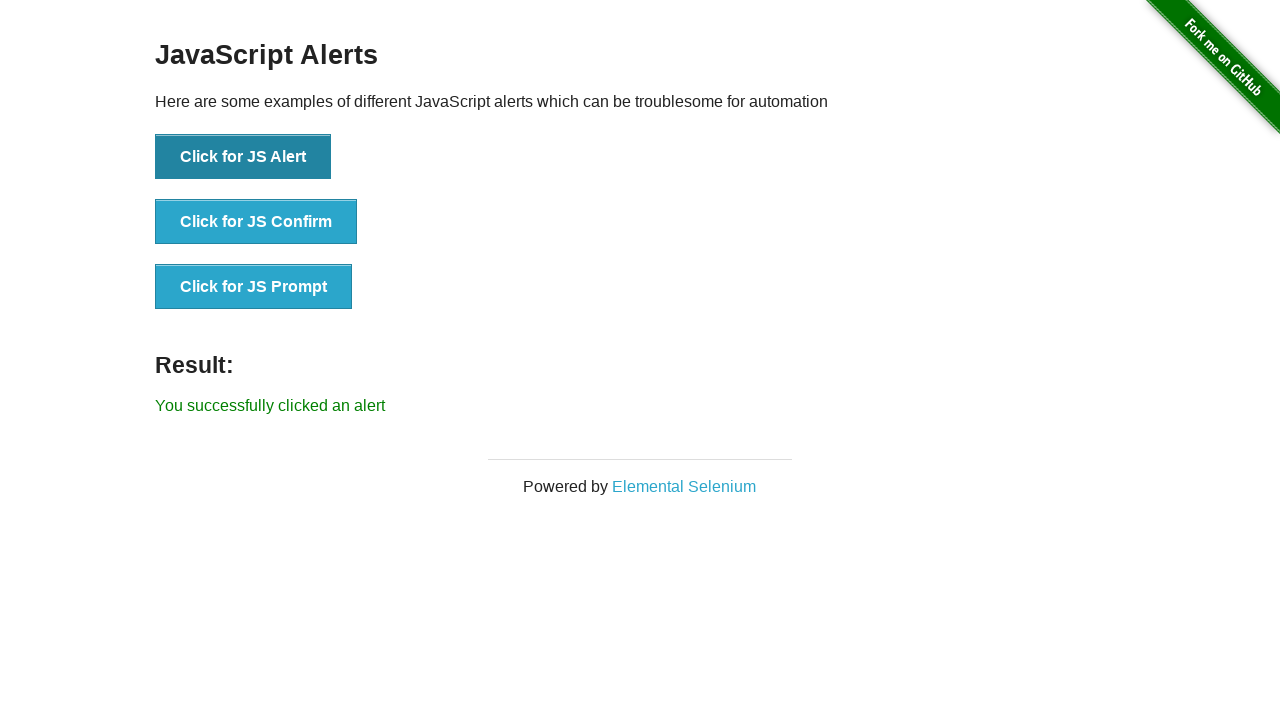

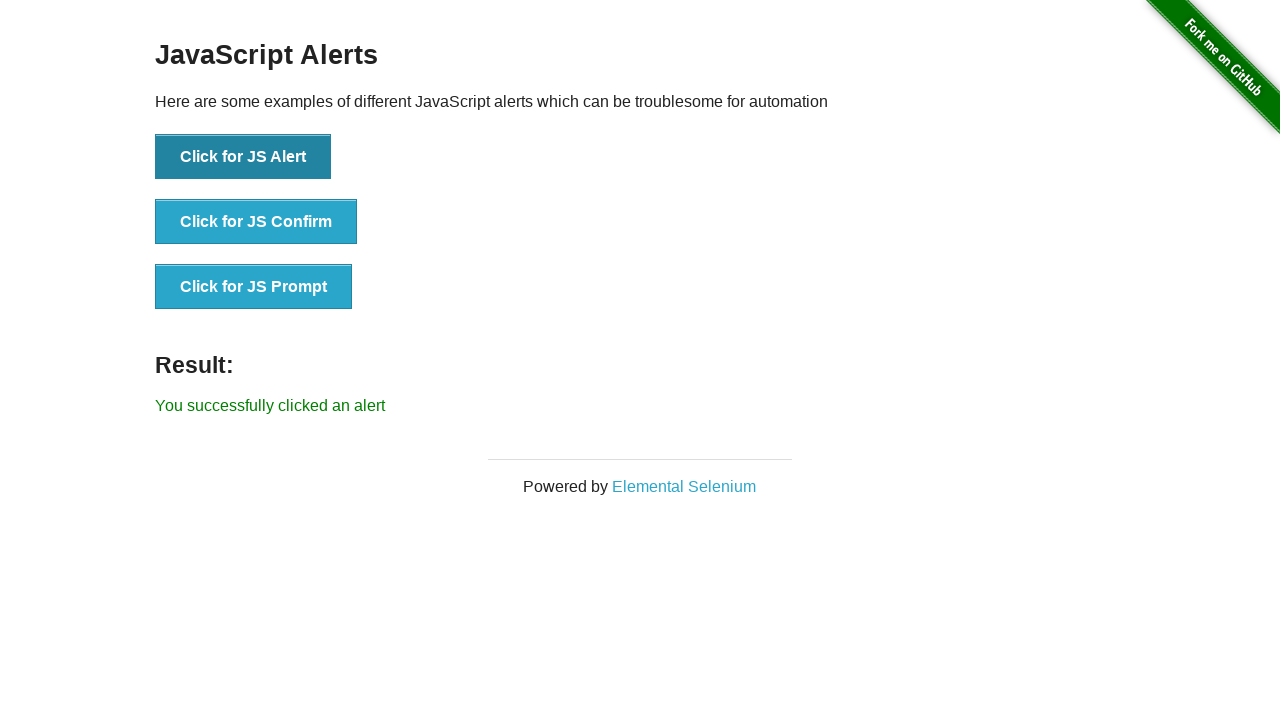